Tests adding todo items to a TodoMVC app by filling the input field and pressing Enter, then verifying the items appear in the list.

Starting URL: https://demo.playwright.dev/todomvc

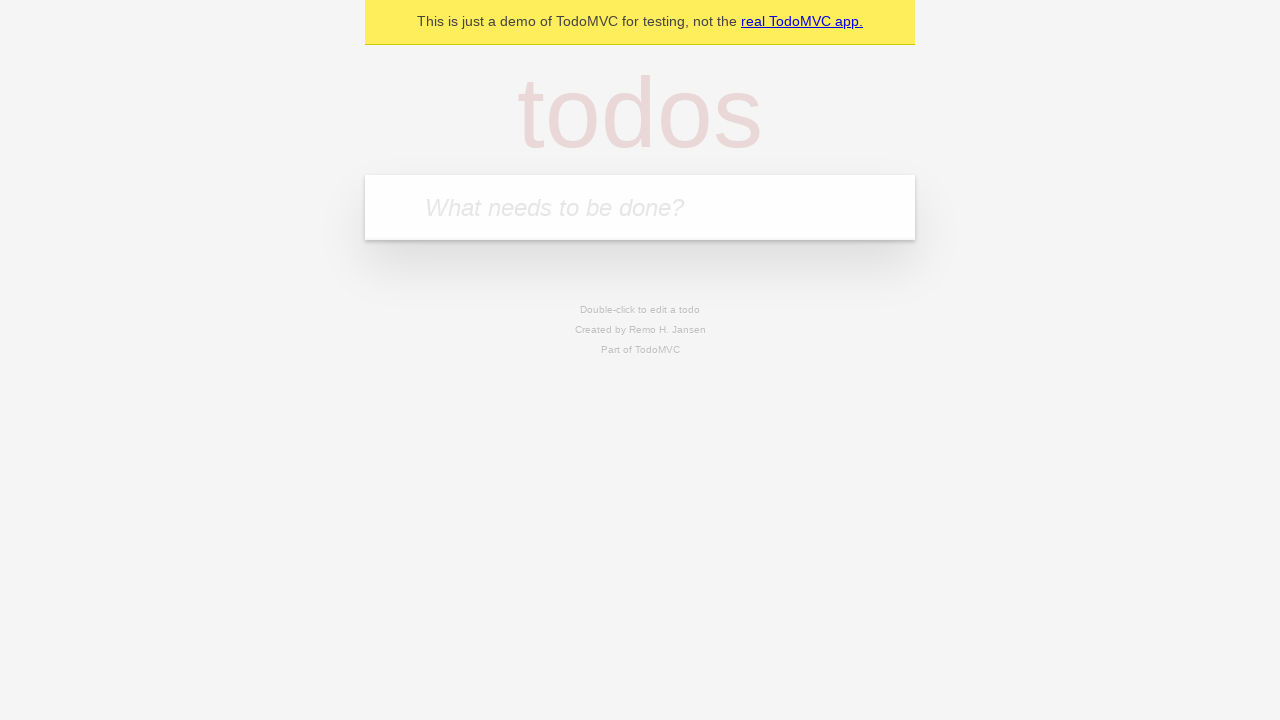

Filled todo input field with 'buy some cheese' on internal:attr=[placeholder="What needs to be done?"i]
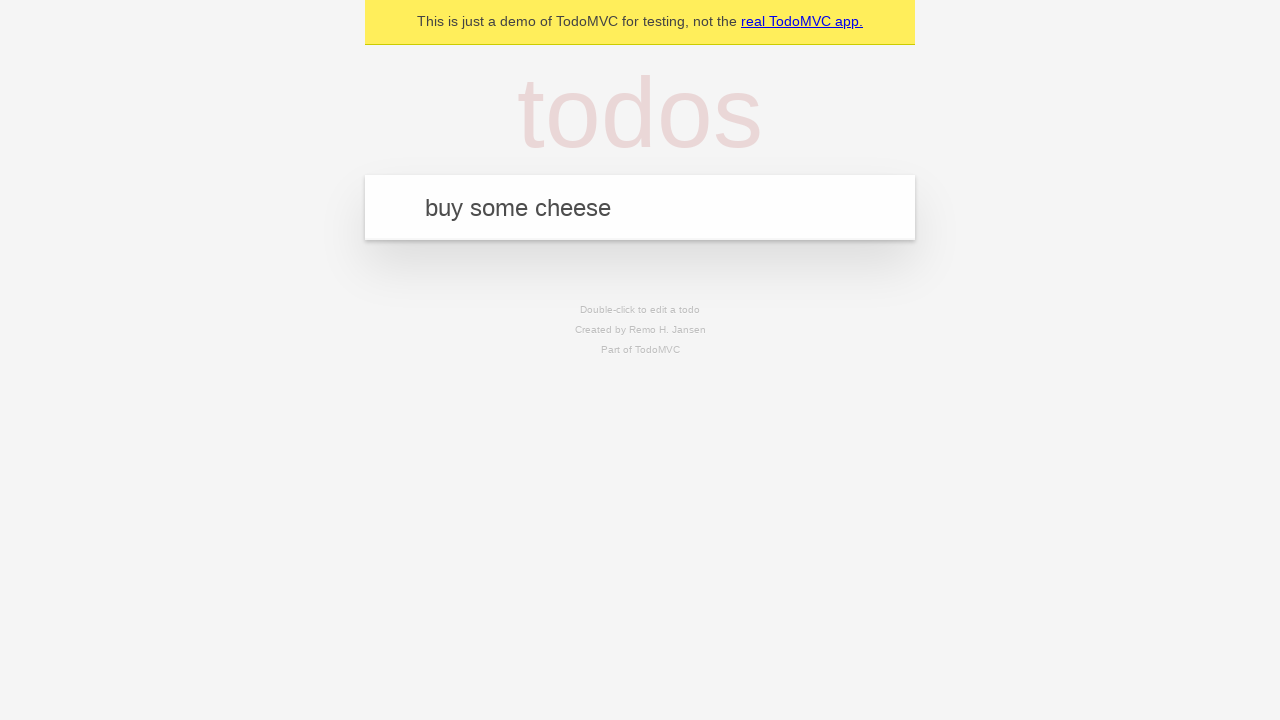

Pressed Enter to add first todo item on internal:attr=[placeholder="What needs to be done?"i]
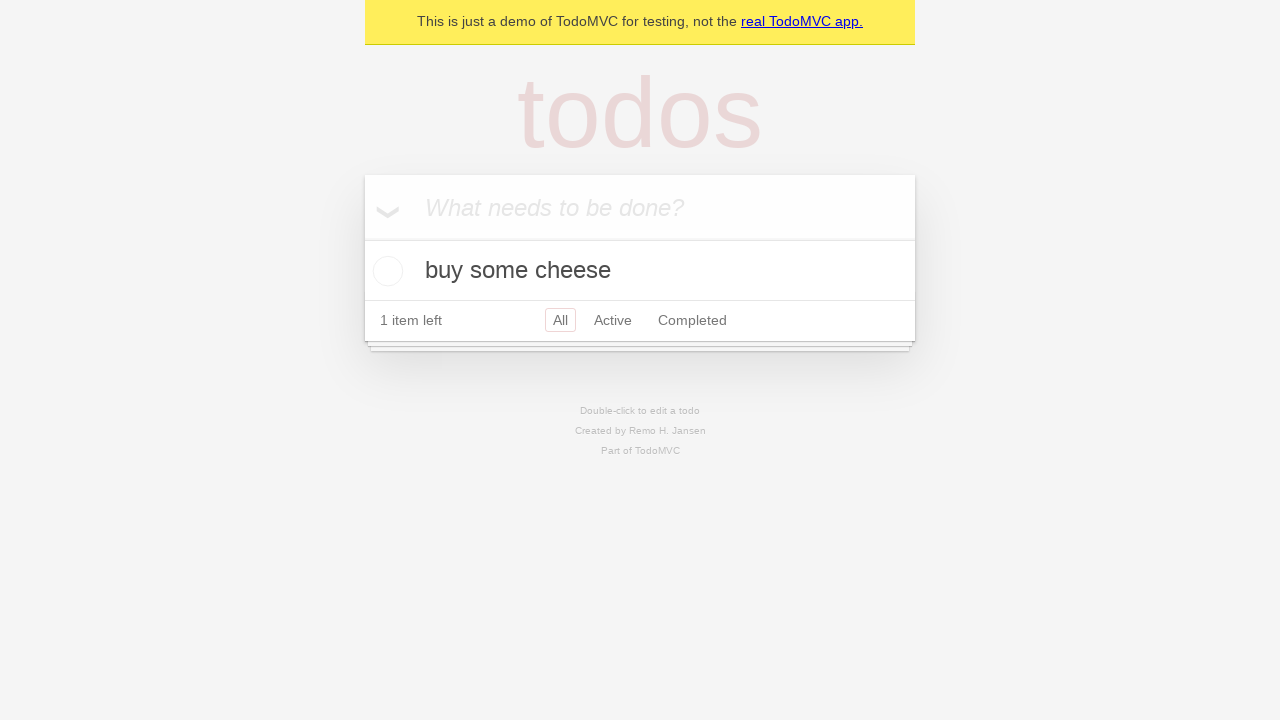

First todo item appeared in the list
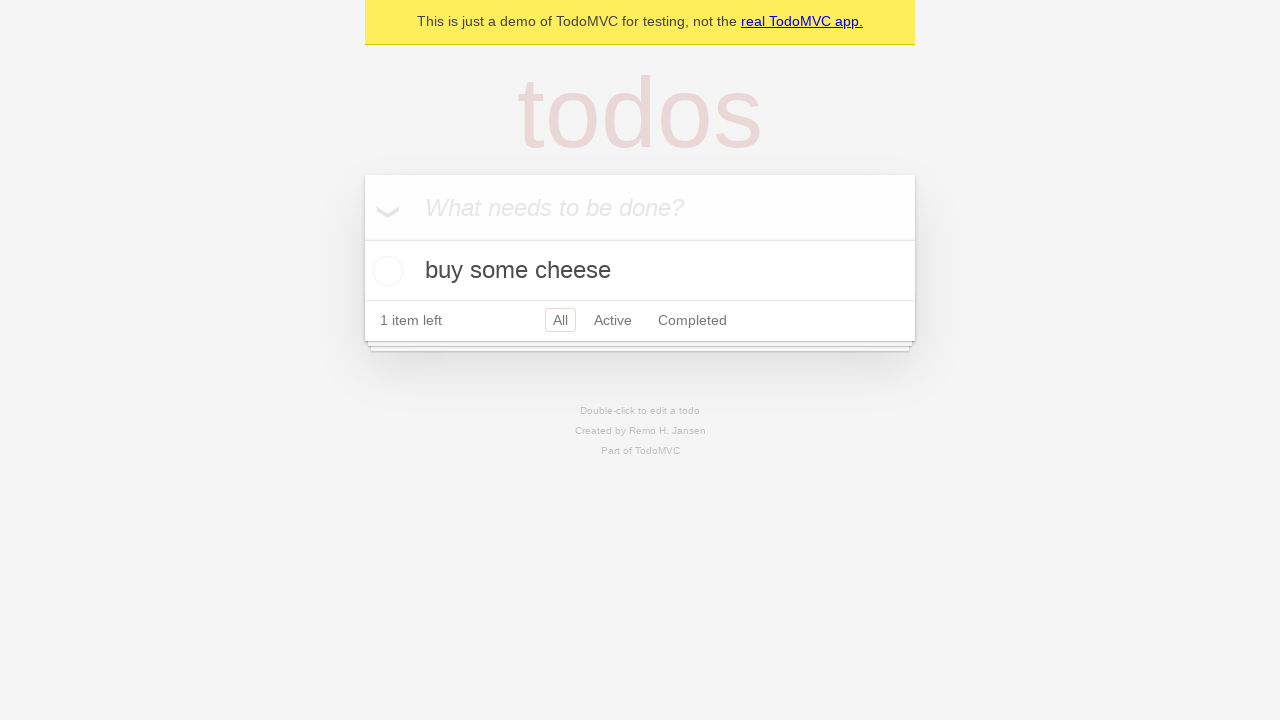

Filled todo input field with 'feed the cat' on internal:attr=[placeholder="What needs to be done?"i]
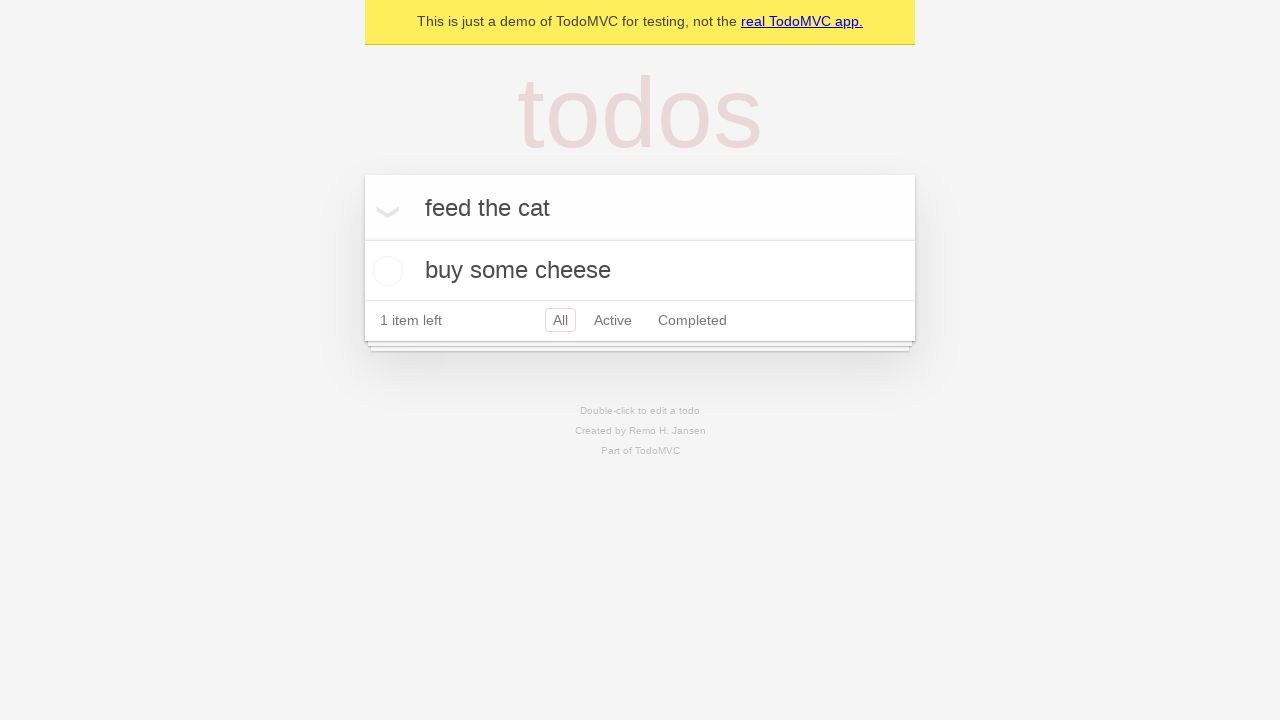

Pressed Enter to add second todo item on internal:attr=[placeholder="What needs to be done?"i]
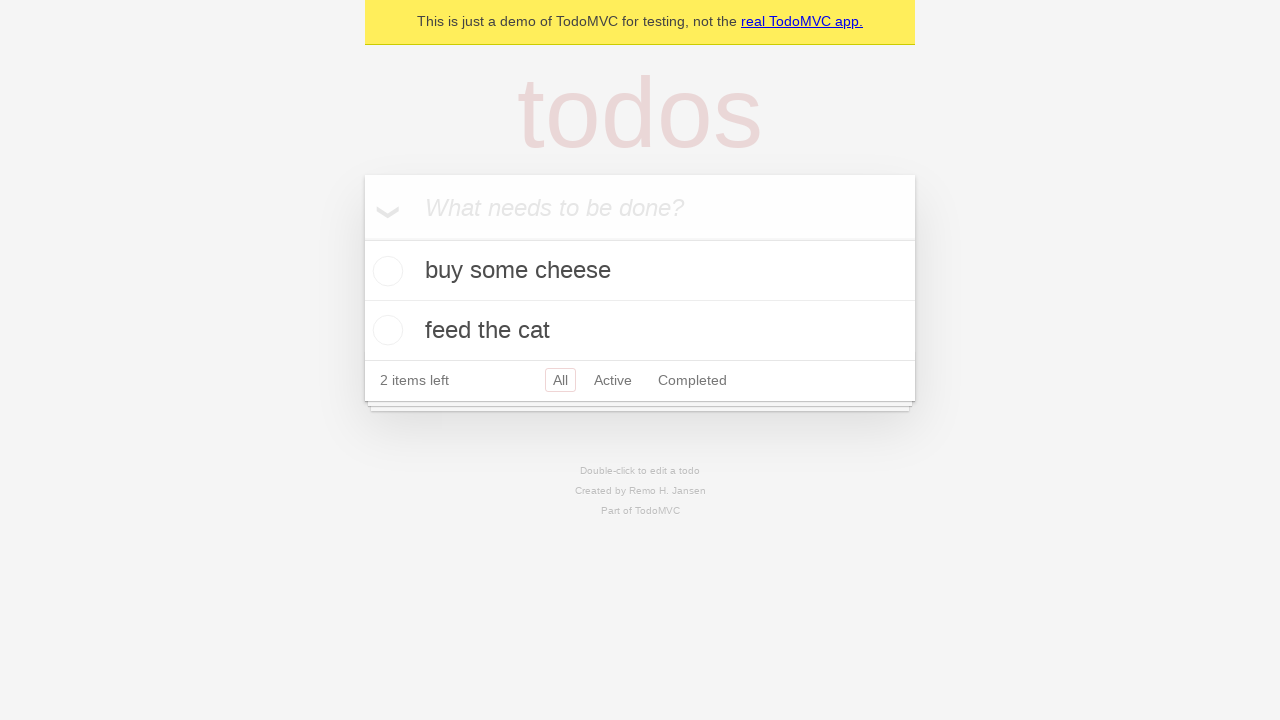

Second todo item appeared in the list
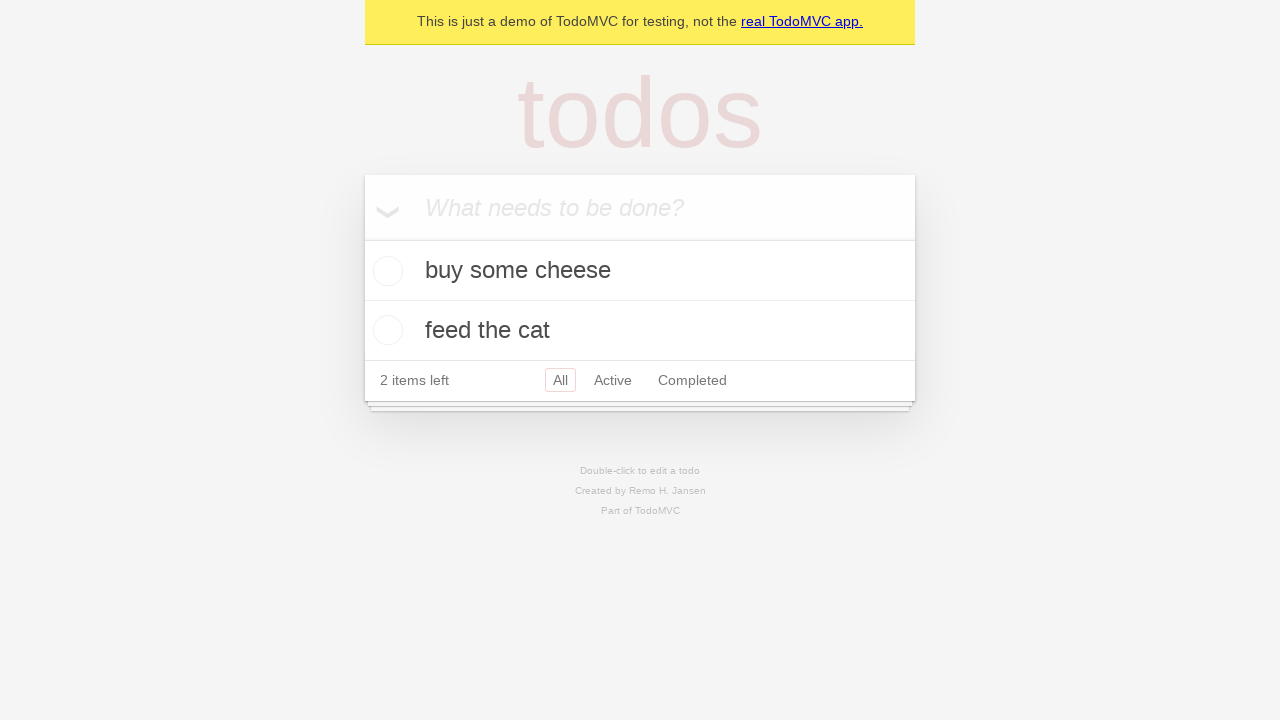

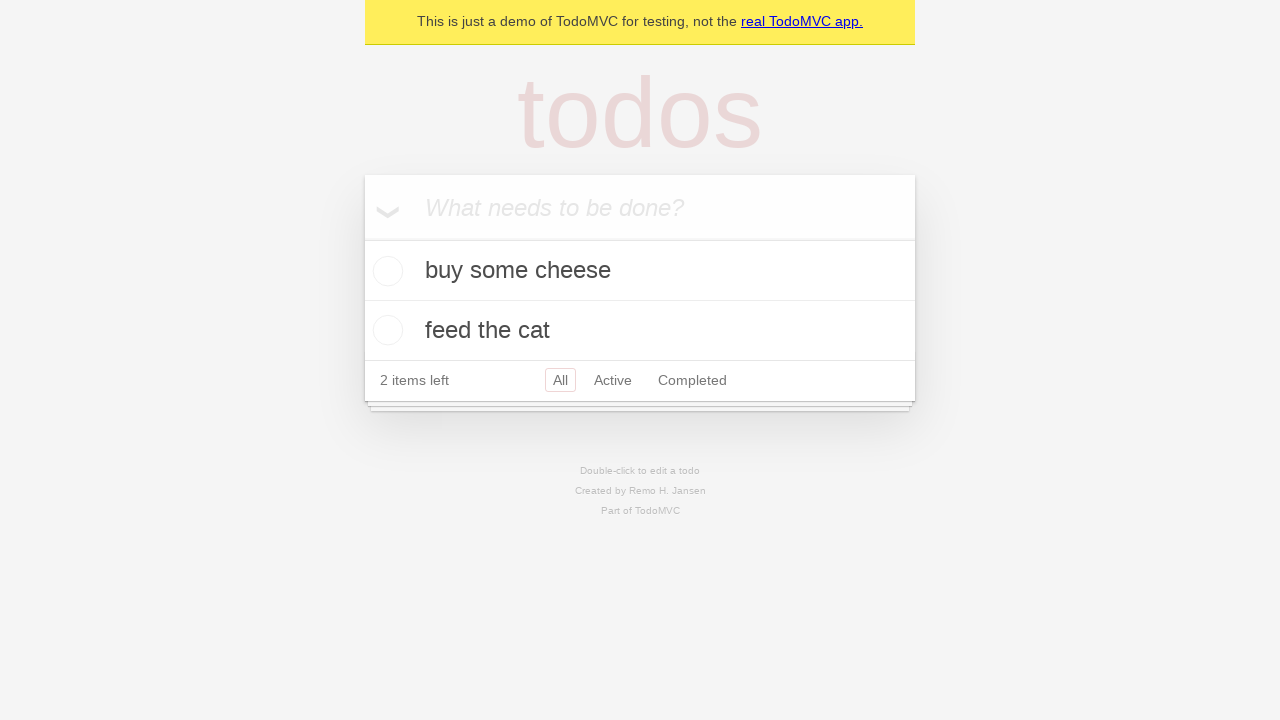